Tests React Semantic UI custom dropdown by selecting multiple friend names and verifying each selection is displayed correctly

Starting URL: https://react.semantic-ui.com/maximize/dropdown-example-selection/

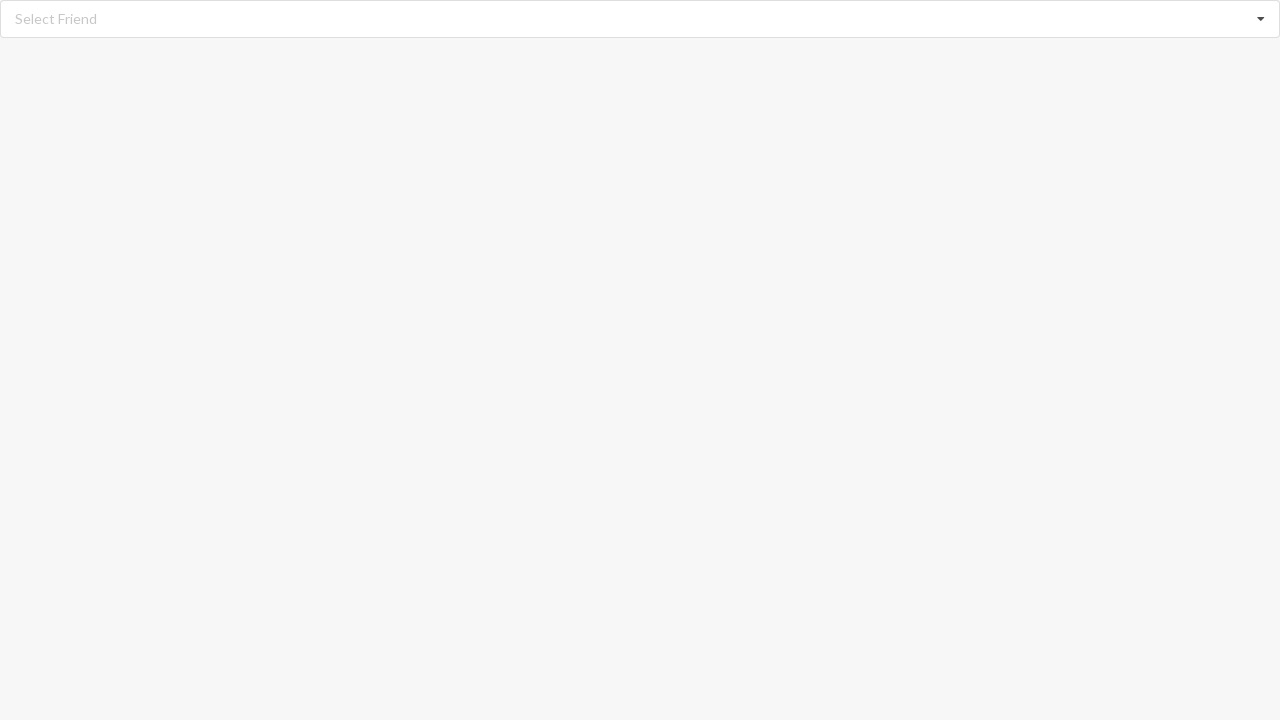

Clicked on dropdown to open it at (640, 19) on div[role='listbox']
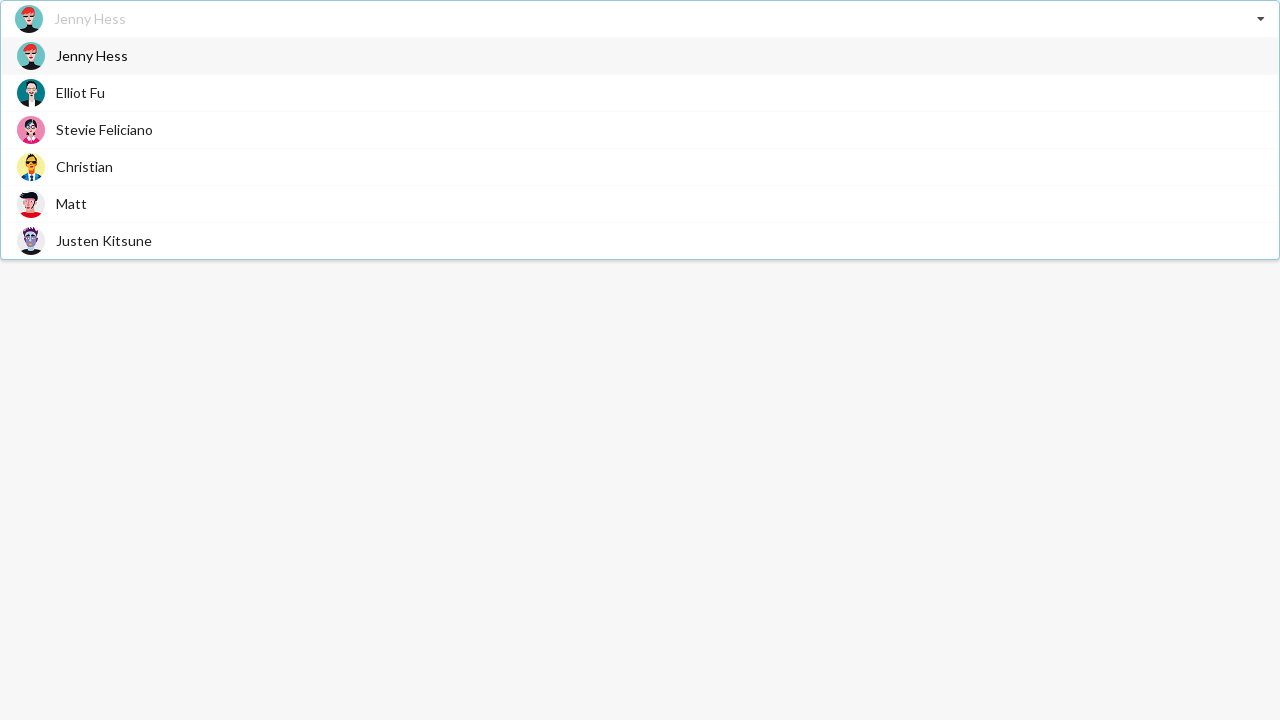

Dropdown menu options loaded
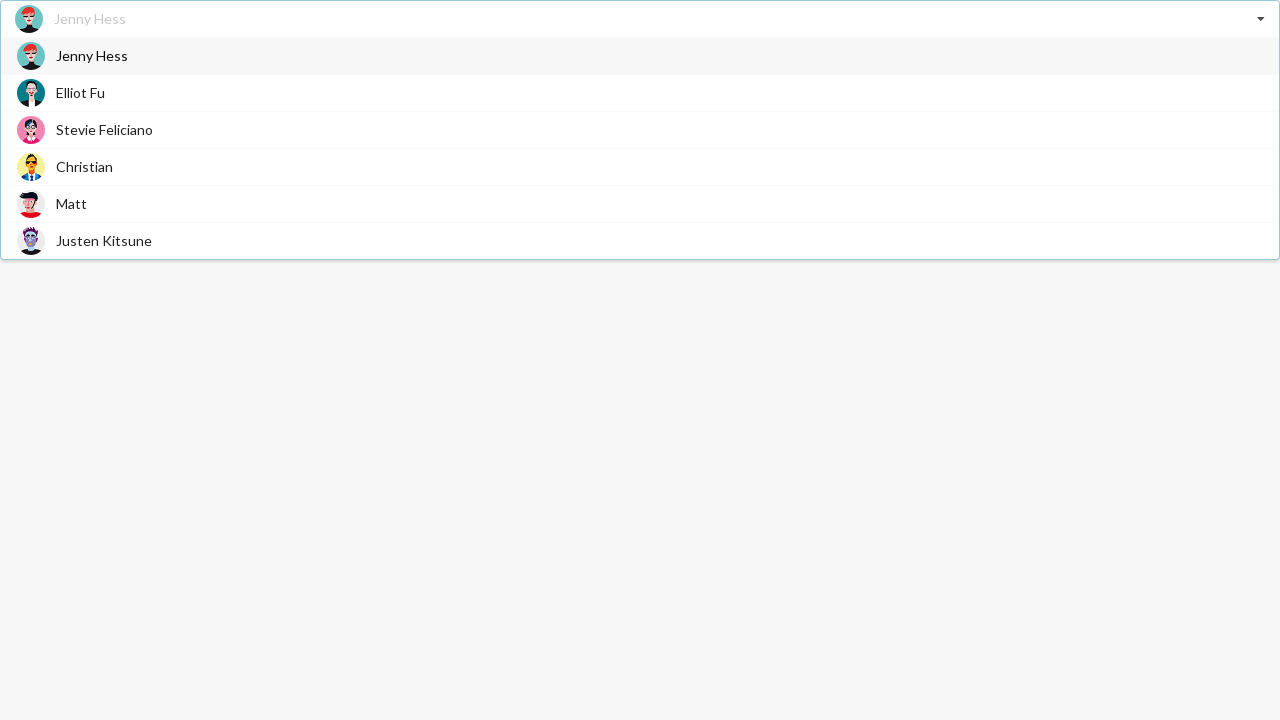

Selected 'Jenny Hess' from dropdown at (640, 56) on div[role='option']:has-text('Jenny Hess')
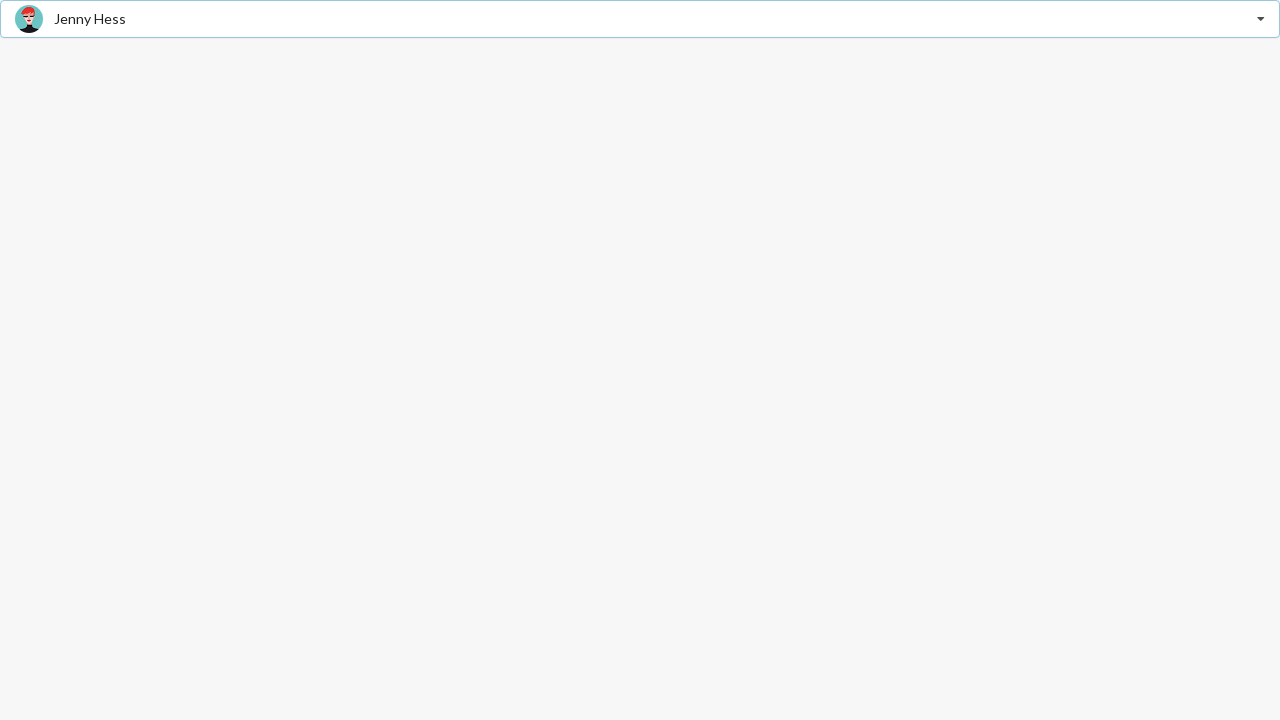

Verified 'Jenny Hess' appears in selected items
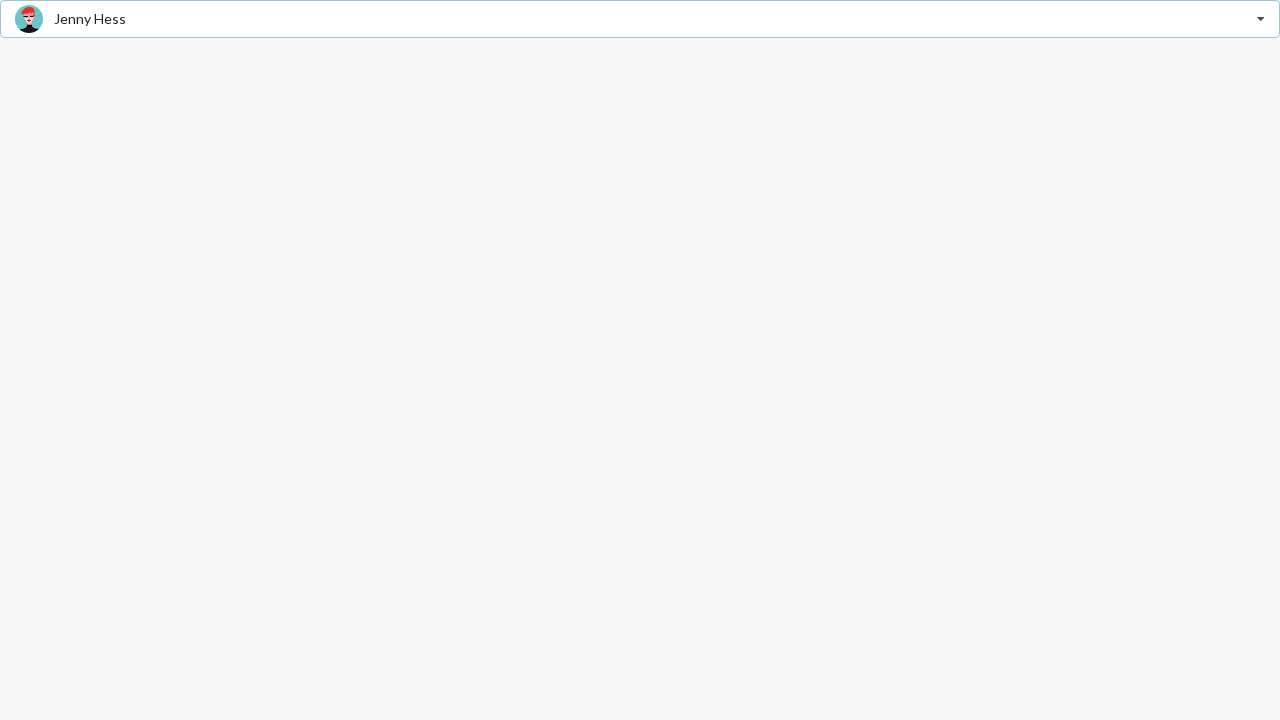

Clicked on dropdown to open it at (640, 19) on div[role='listbox']
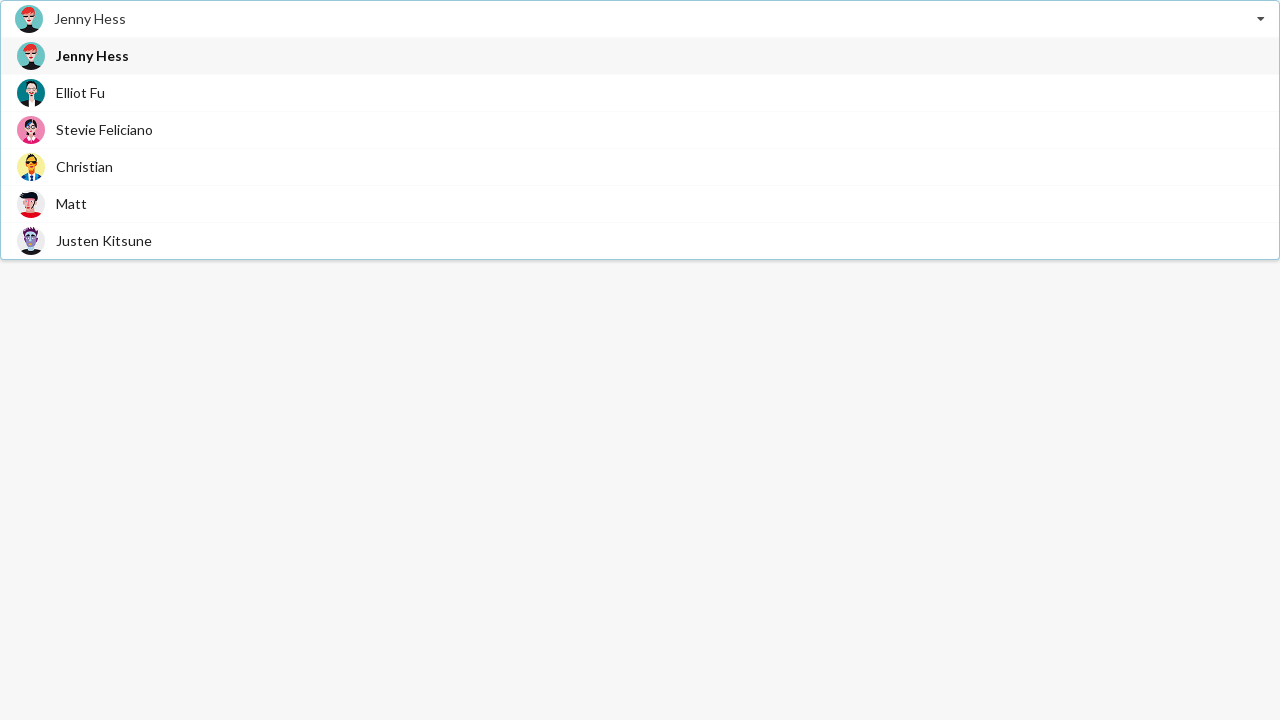

Dropdown menu options loaded
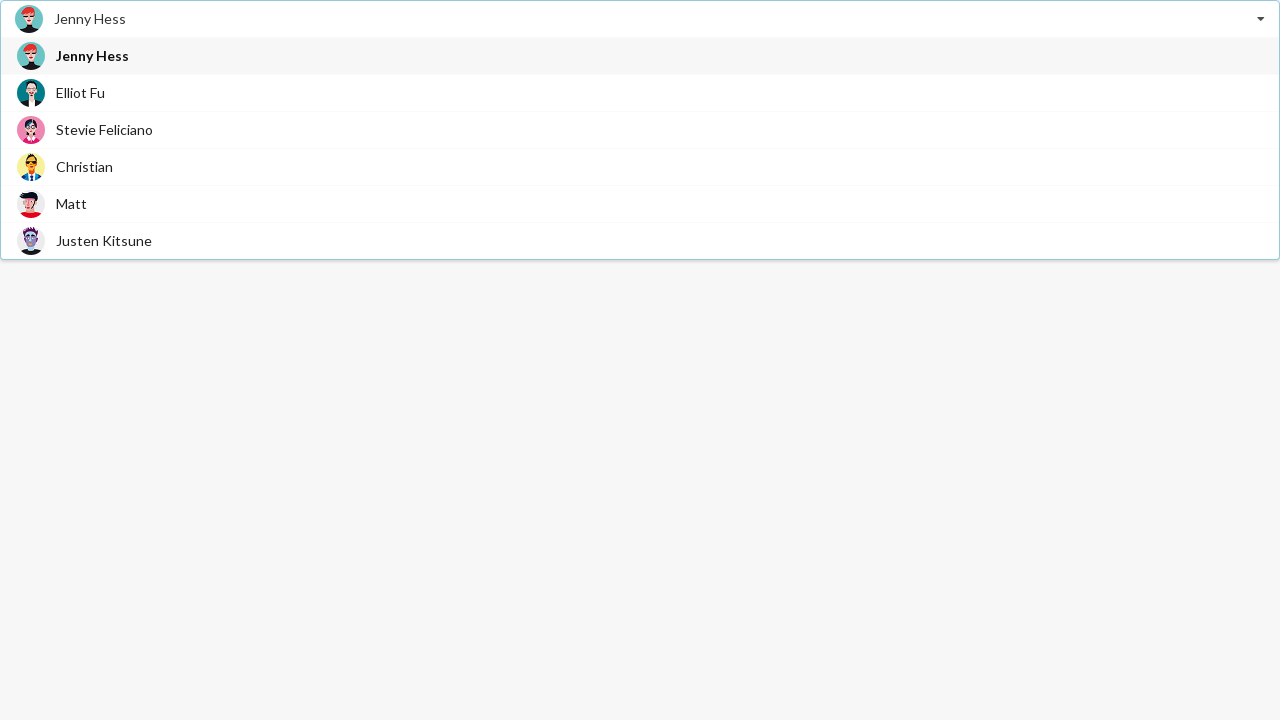

Selected 'Elliot Fu' from dropdown at (640, 92) on div[role='option']:has-text('Elliot Fu')
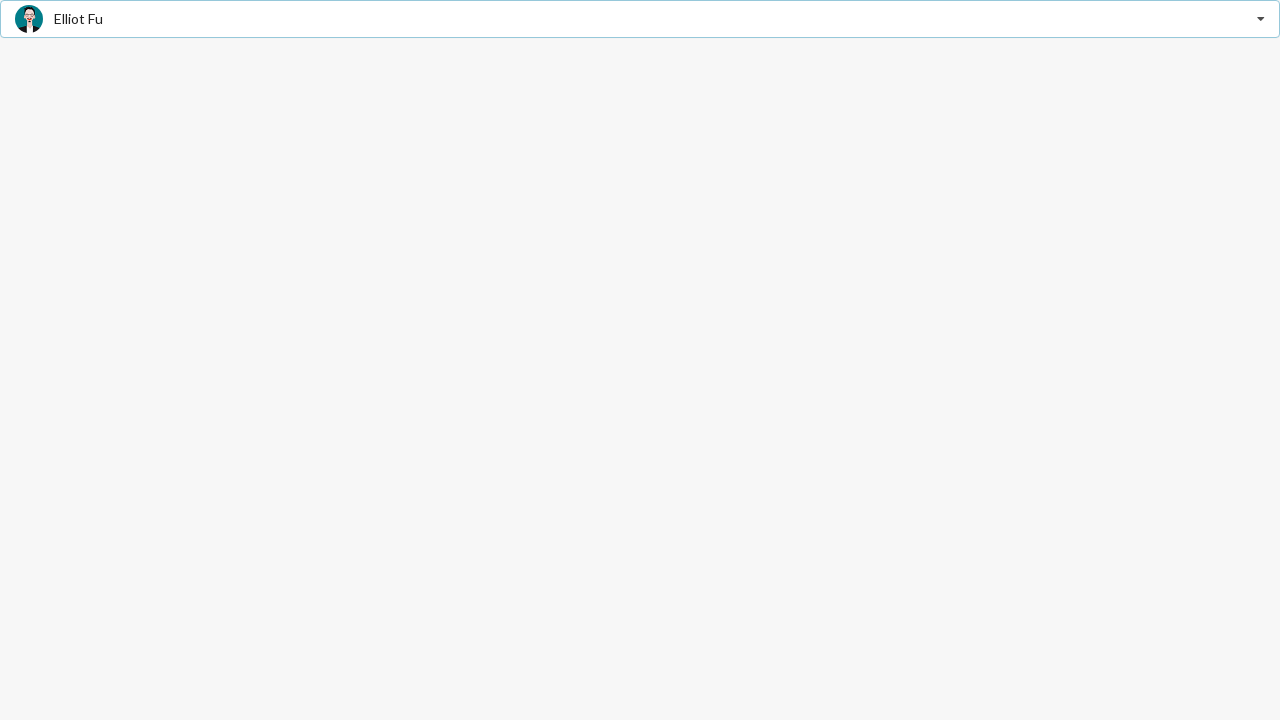

Verified 'Elliot Fu' appears in selected items
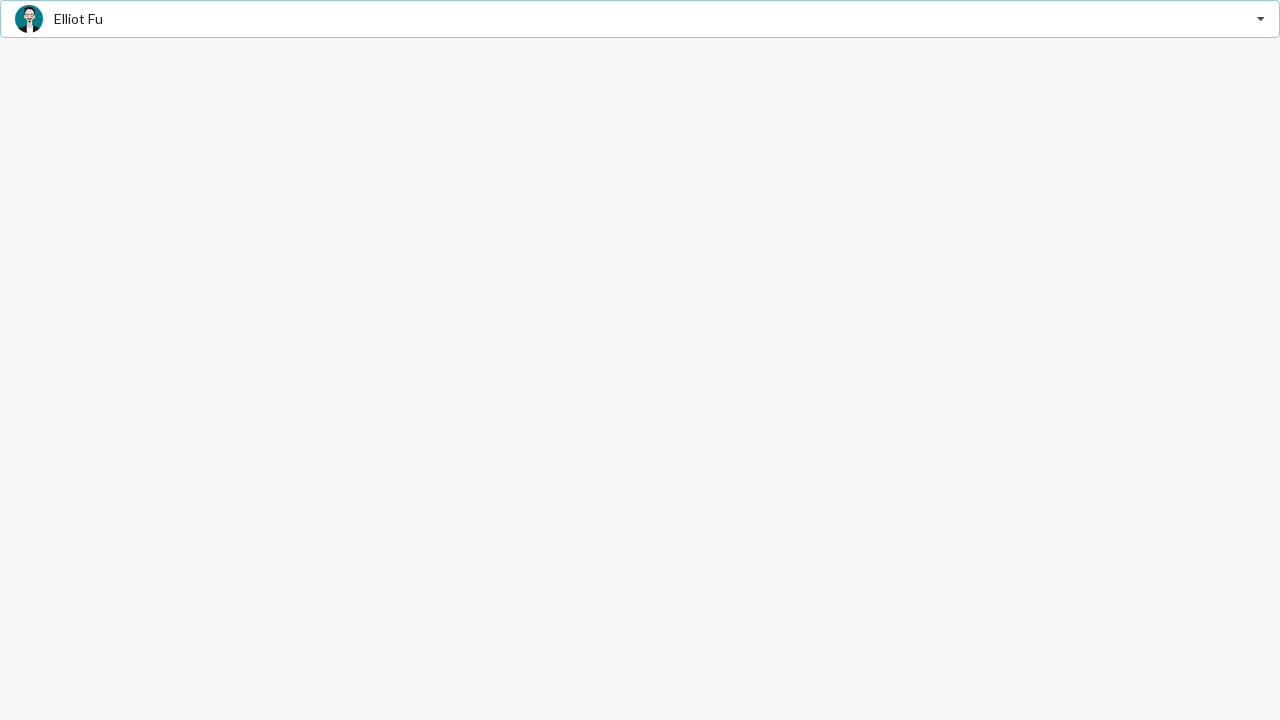

Clicked on dropdown to open it at (640, 19) on div[role='listbox']
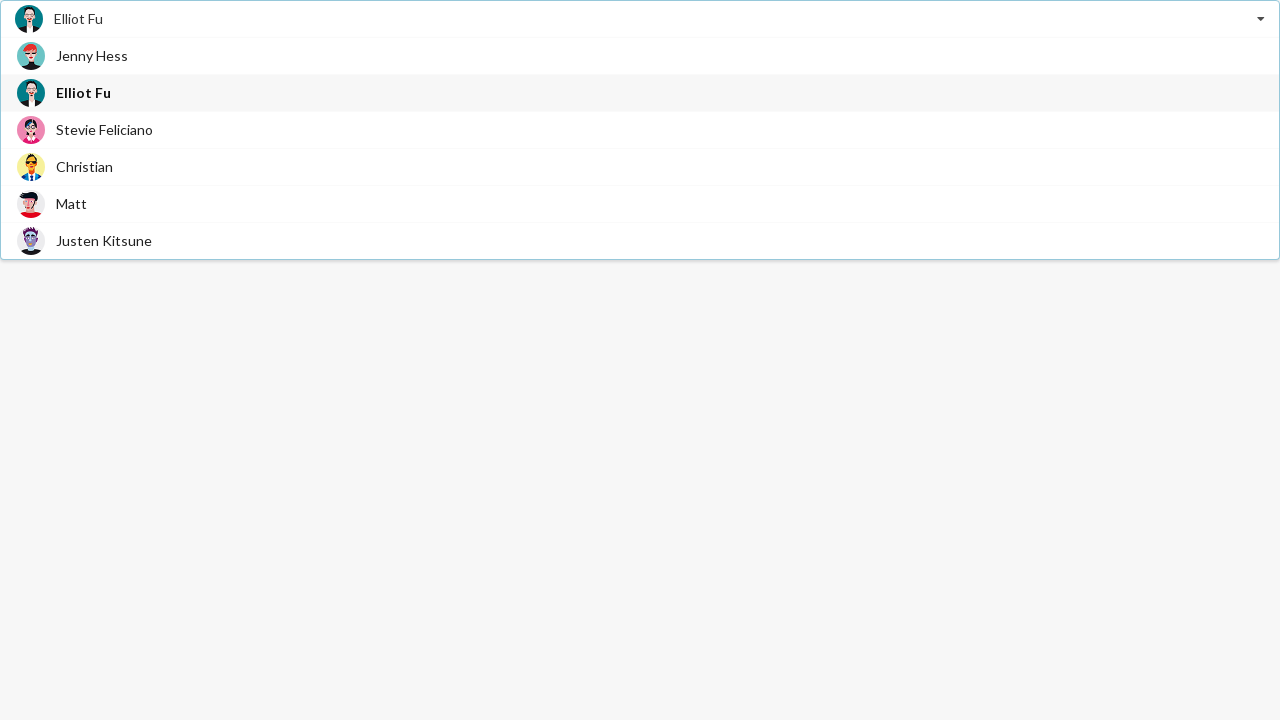

Dropdown menu options loaded
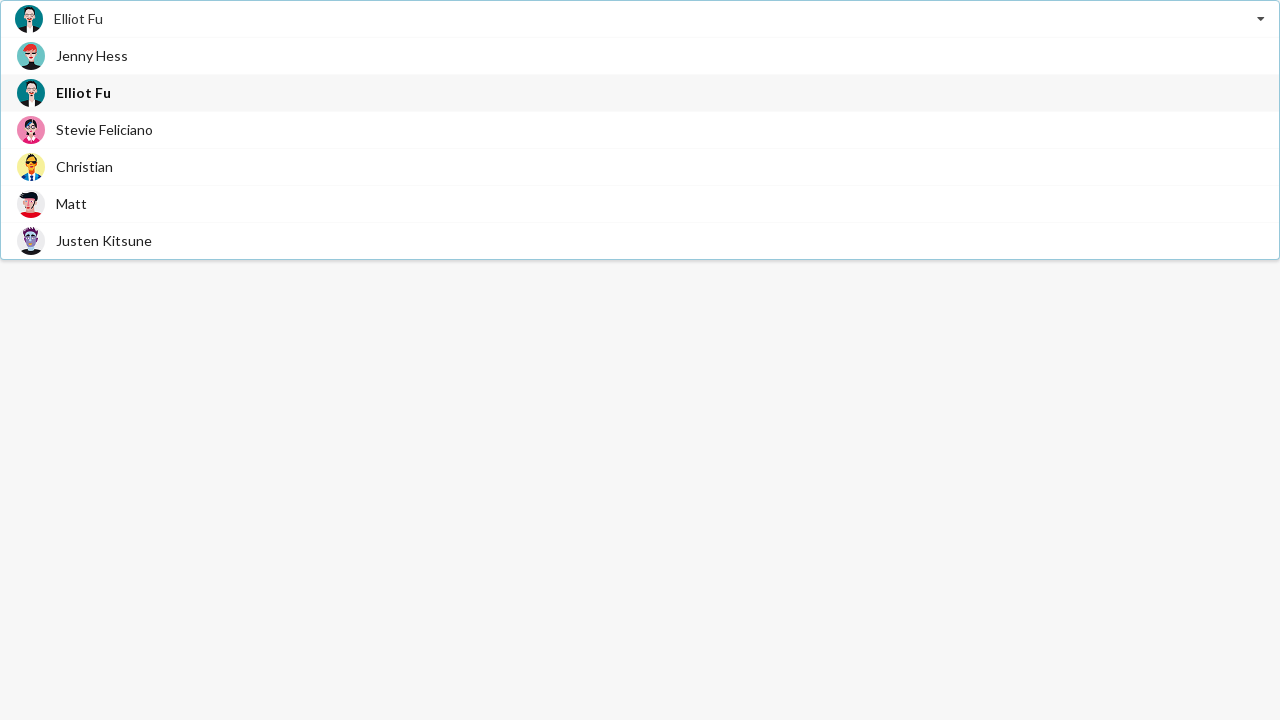

Selected 'Stevie Feliciano' from dropdown at (640, 130) on div[role='option']:has-text('Stevie Feliciano')
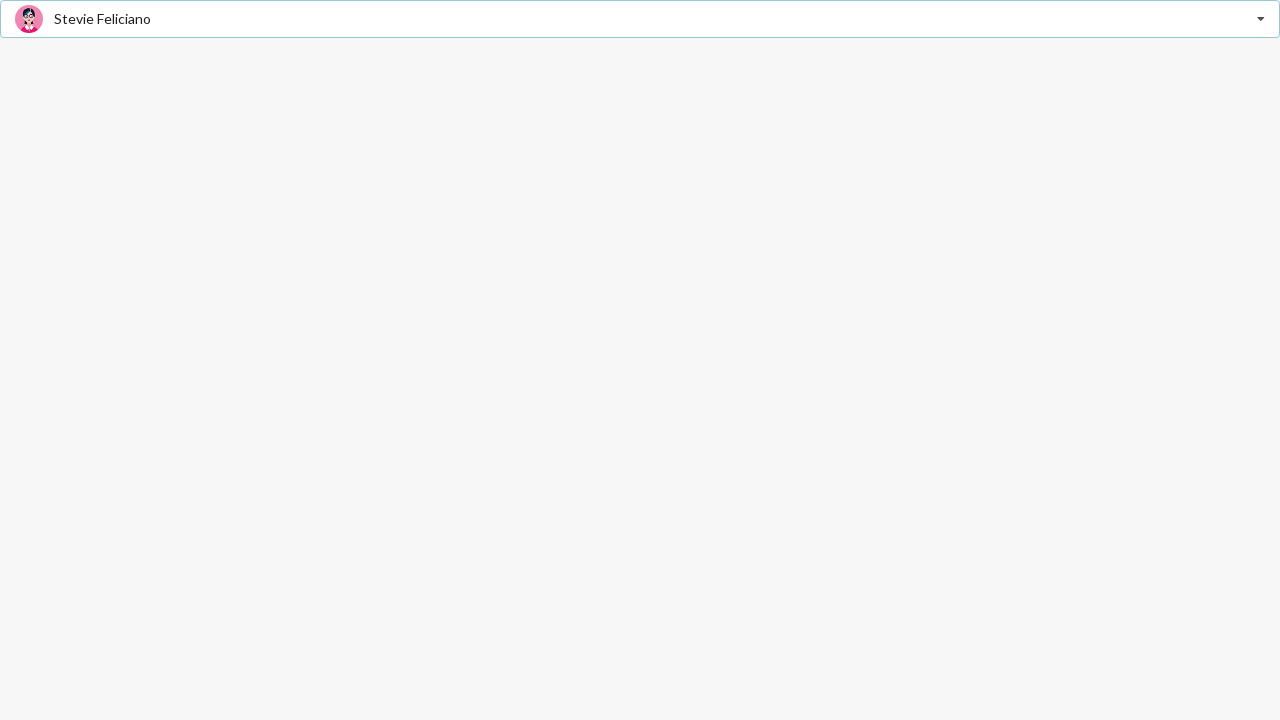

Verified 'Stevie Feliciano' appears in selected items
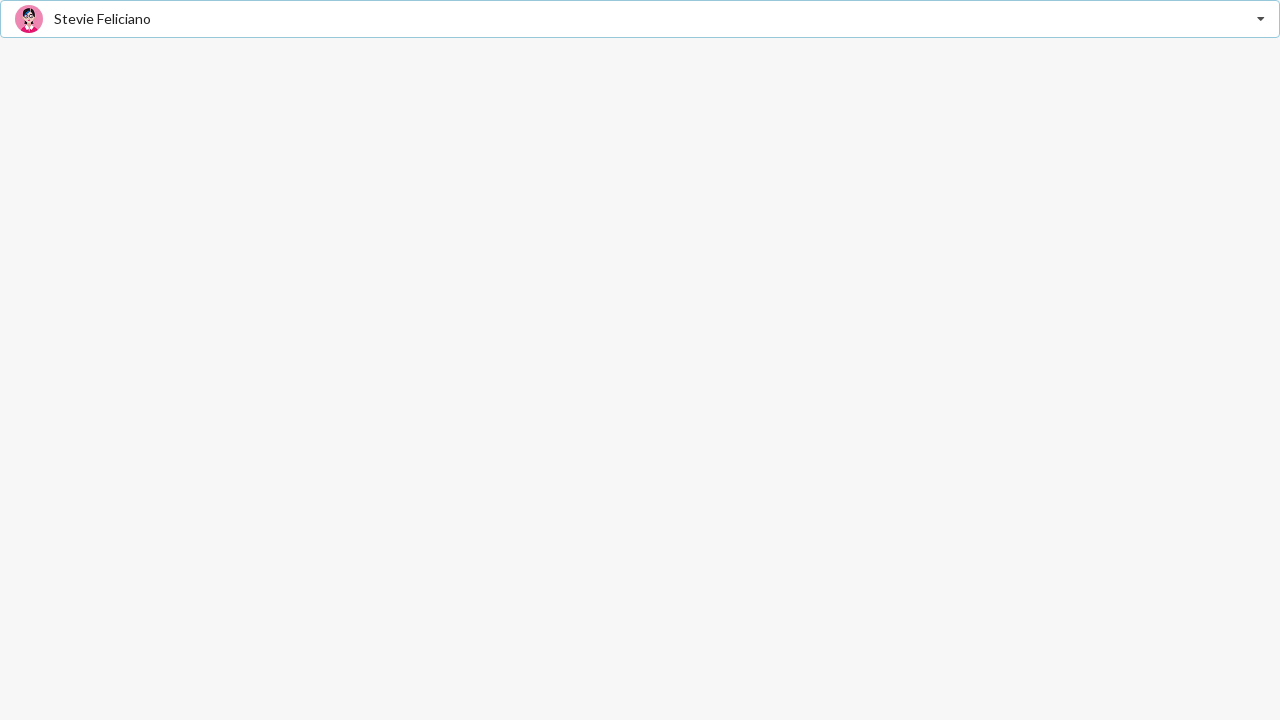

Clicked on dropdown to open it at (640, 19) on div[role='listbox']
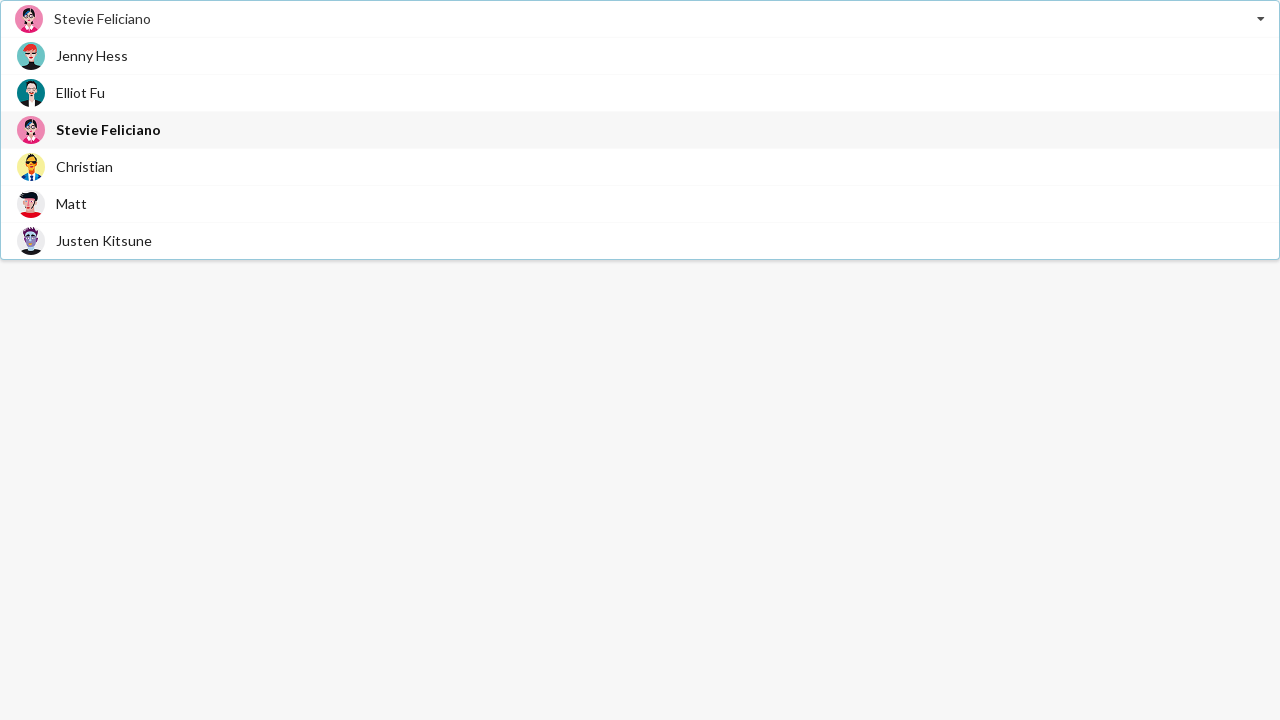

Dropdown menu options loaded
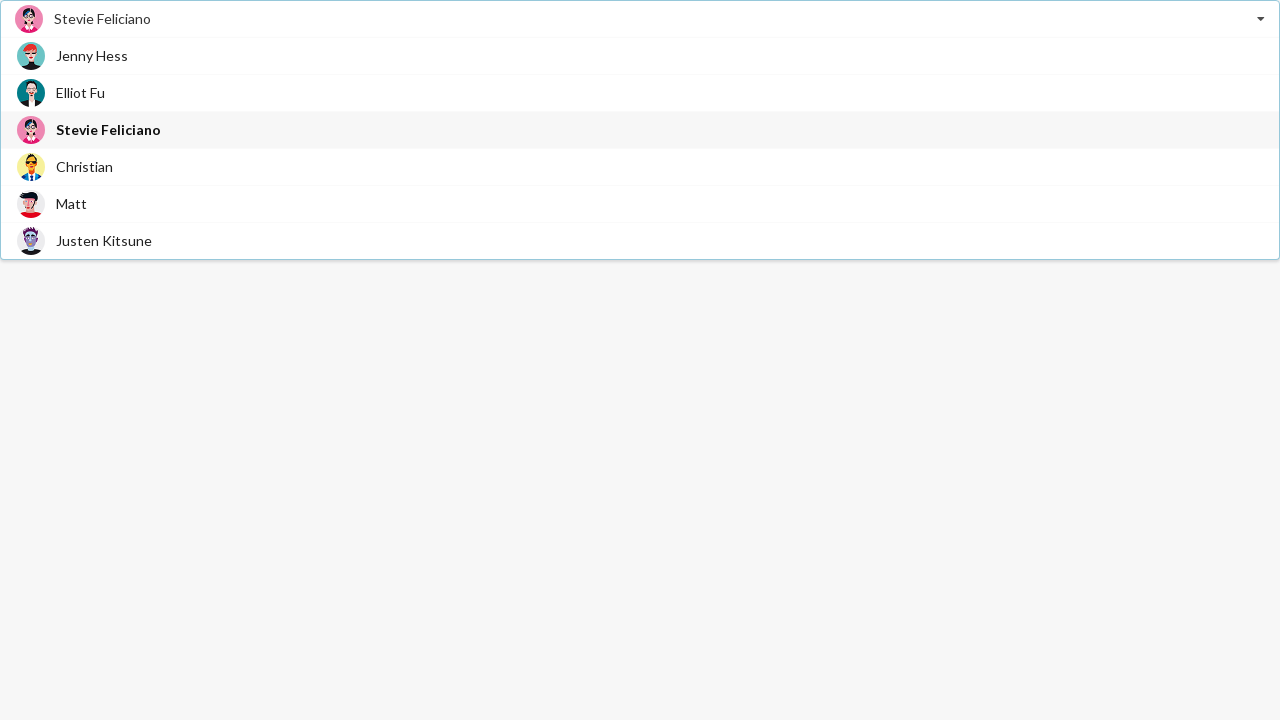

Selected 'Christian' from dropdown at (640, 166) on div[role='option']:has-text('Christian')
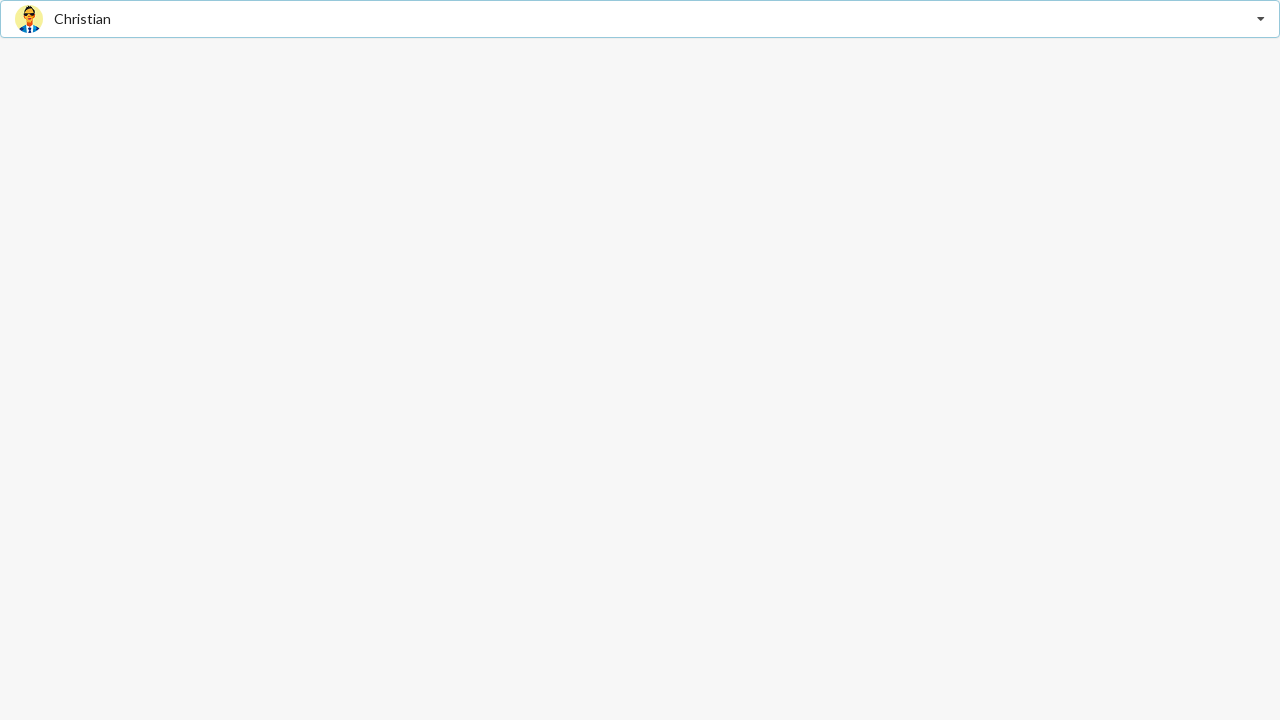

Verified 'Christian' appears in selected items
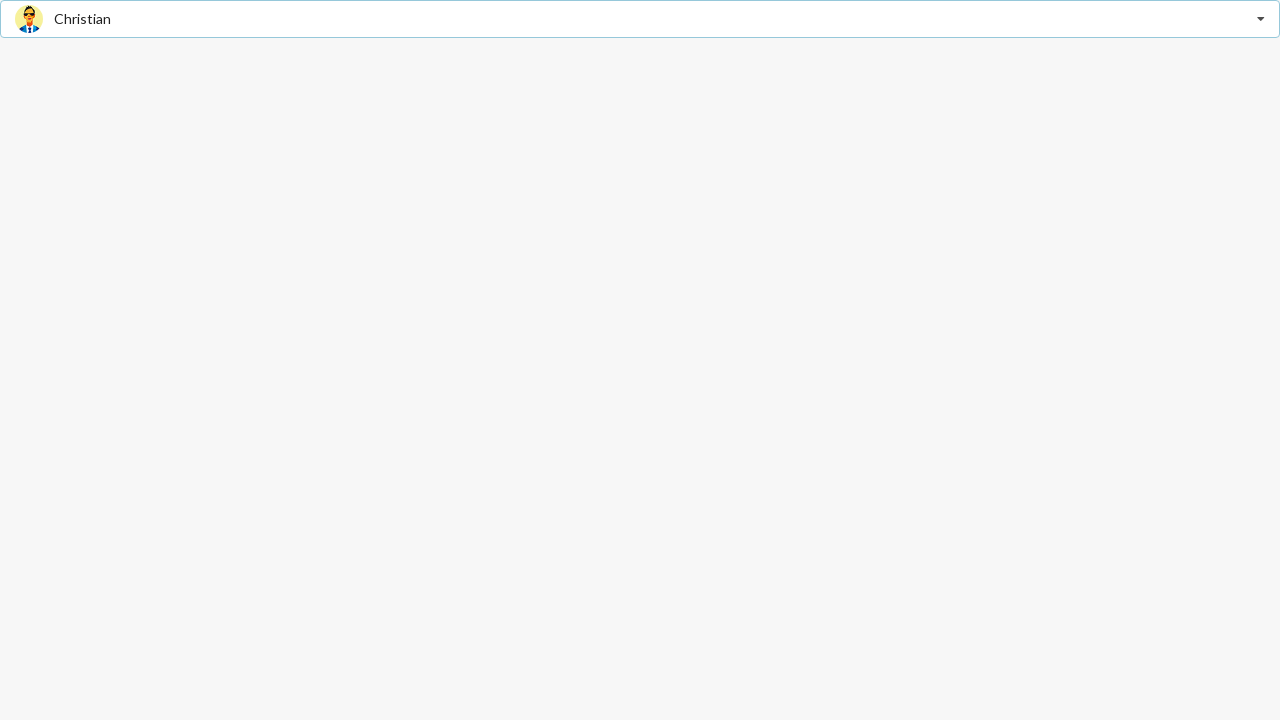

Clicked on dropdown to open it at (640, 19) on div[role='listbox']
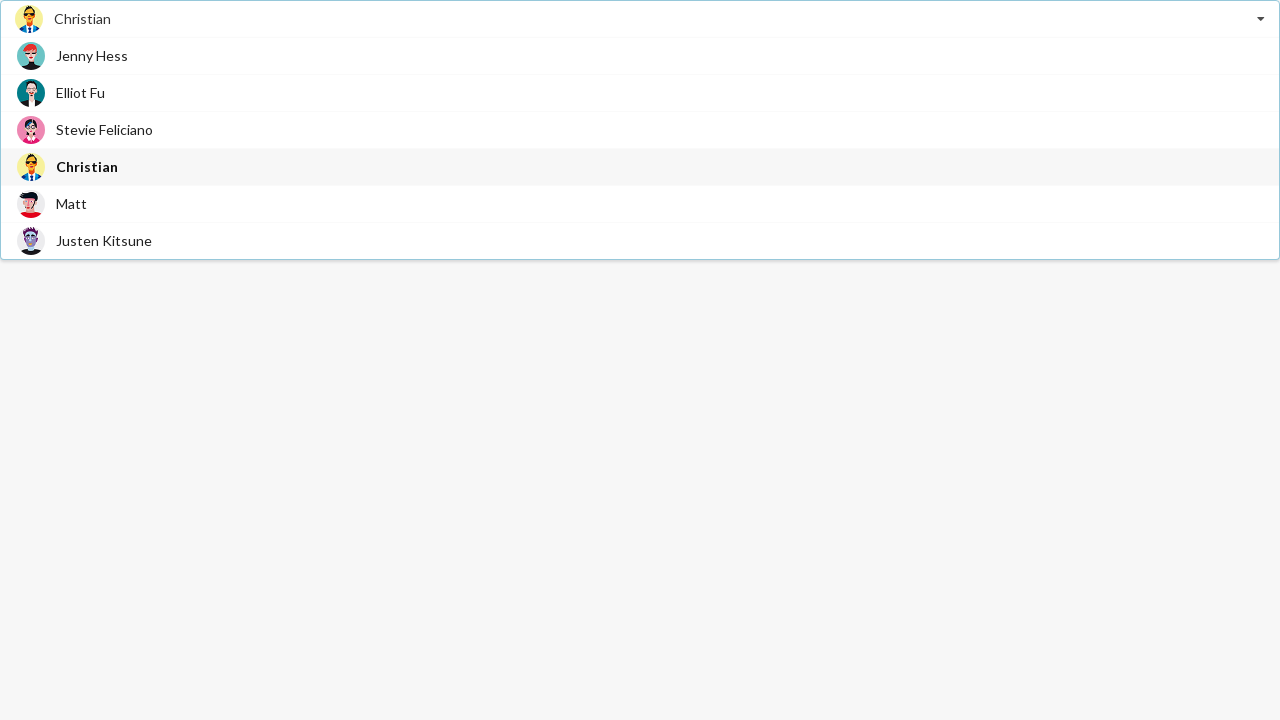

Dropdown menu options loaded
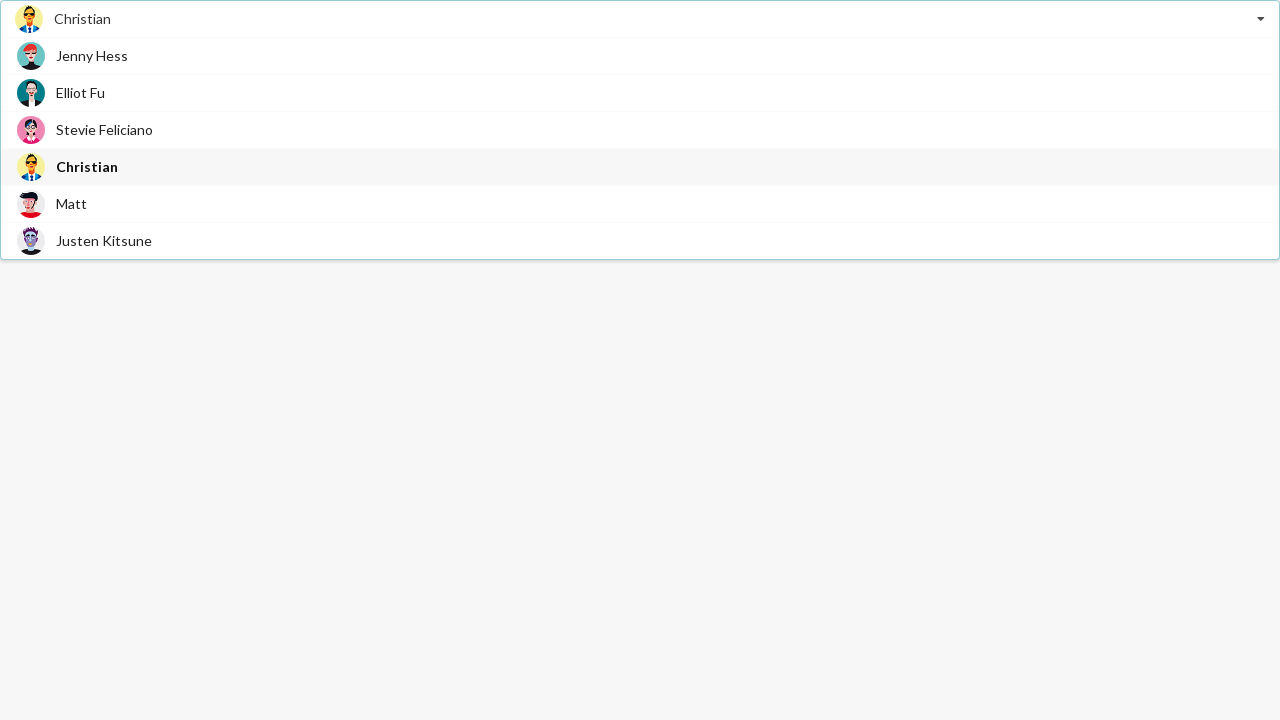

Selected 'Matt' from dropdown at (640, 204) on div[role='option']:has-text('Matt')
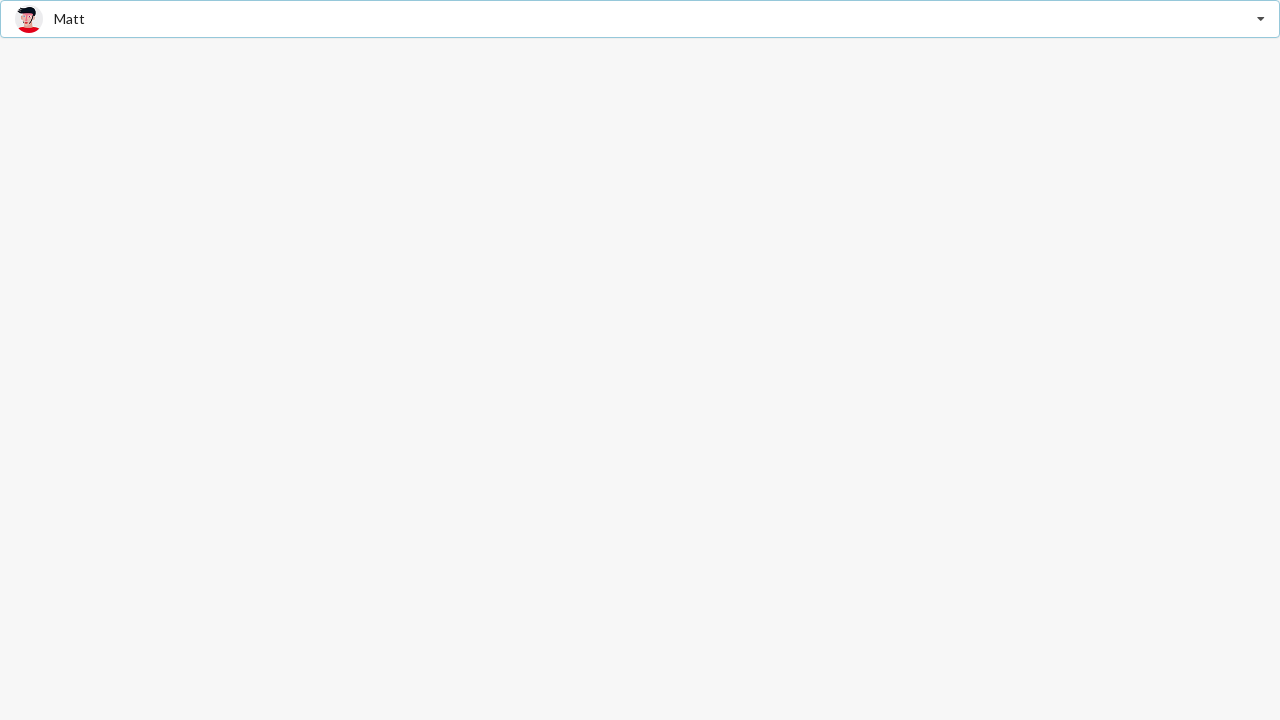

Verified 'Matt' appears in selected items
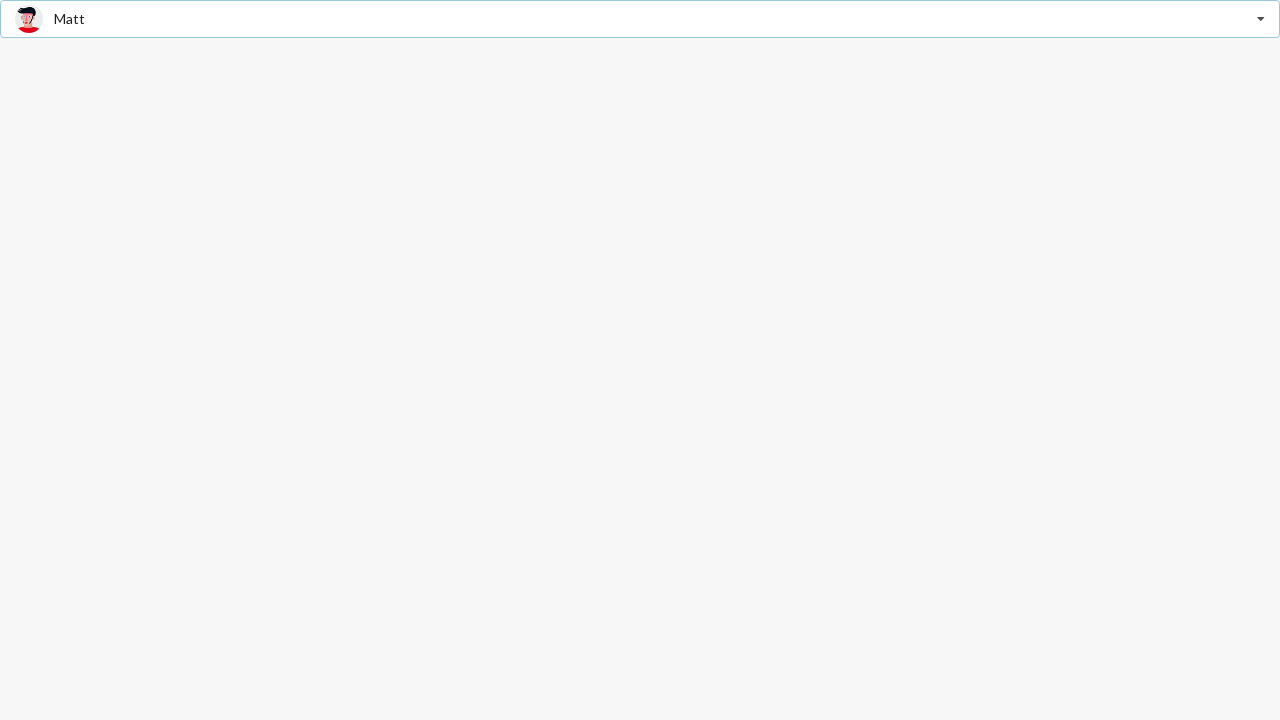

Clicked on dropdown to open it at (640, 19) on div[role='listbox']
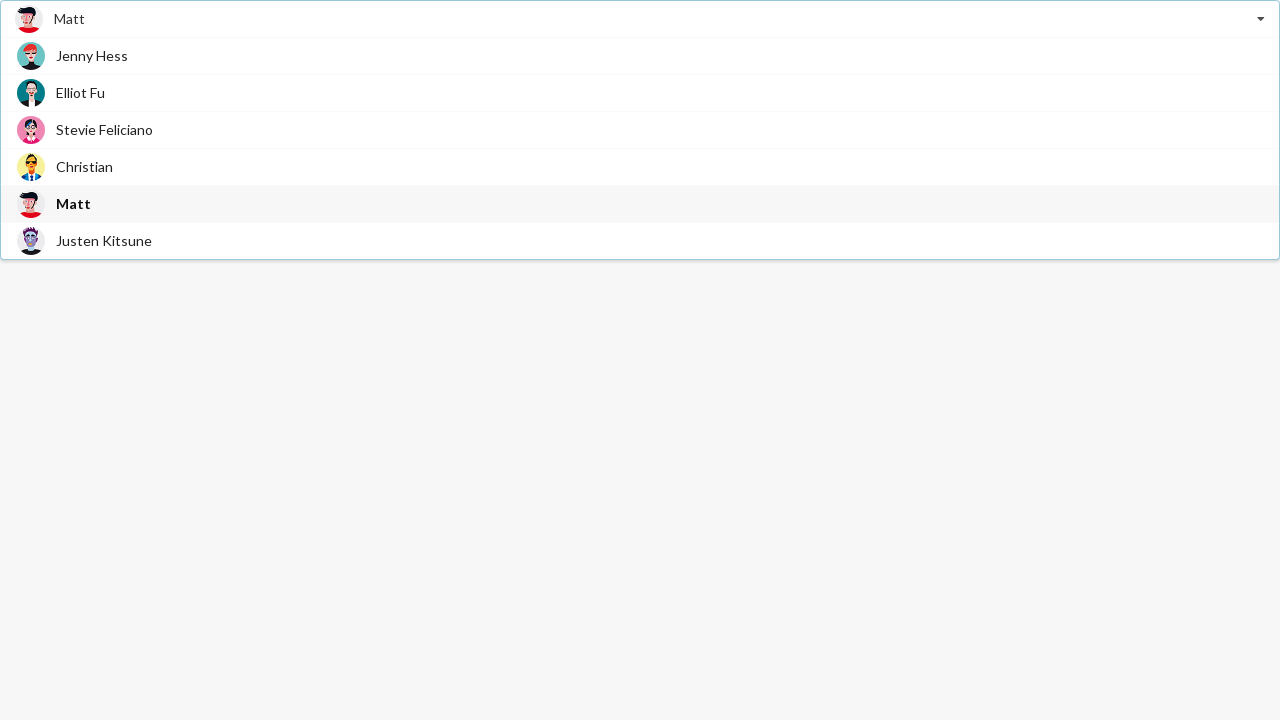

Dropdown menu options loaded
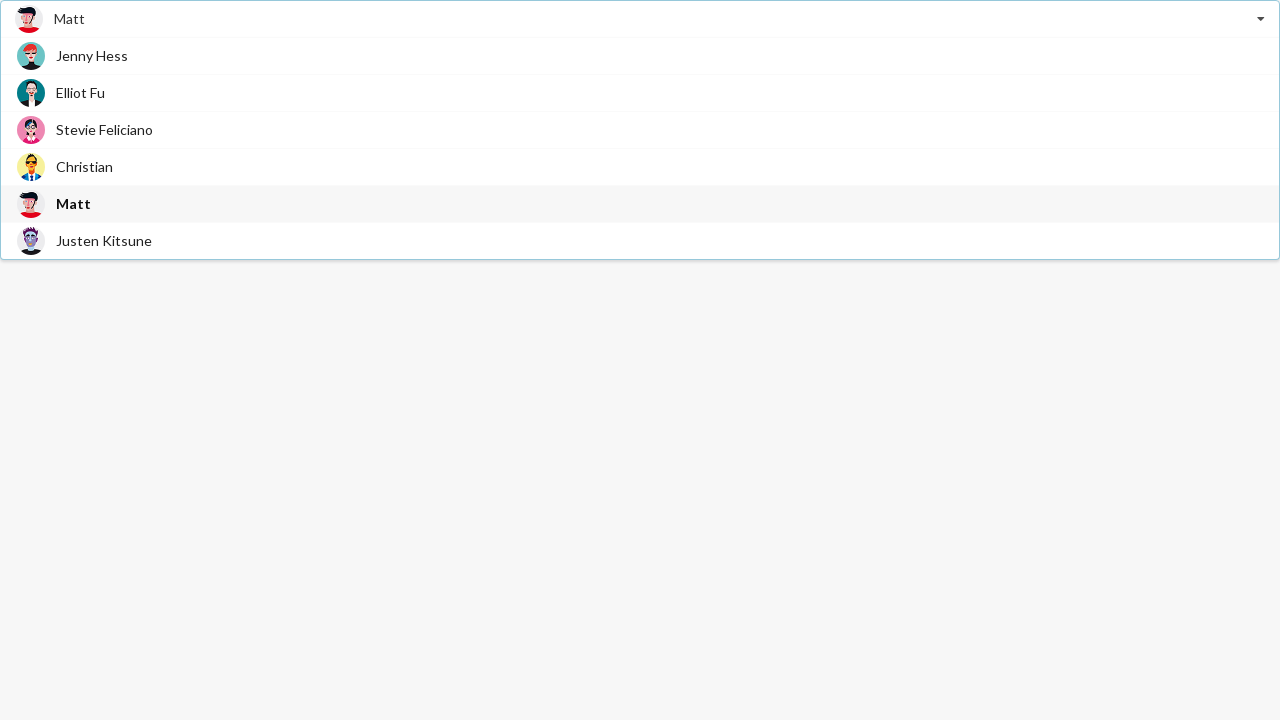

Selected 'Justen Kitsune' from dropdown at (640, 240) on div[role='option']:has-text('Justen Kitsune')
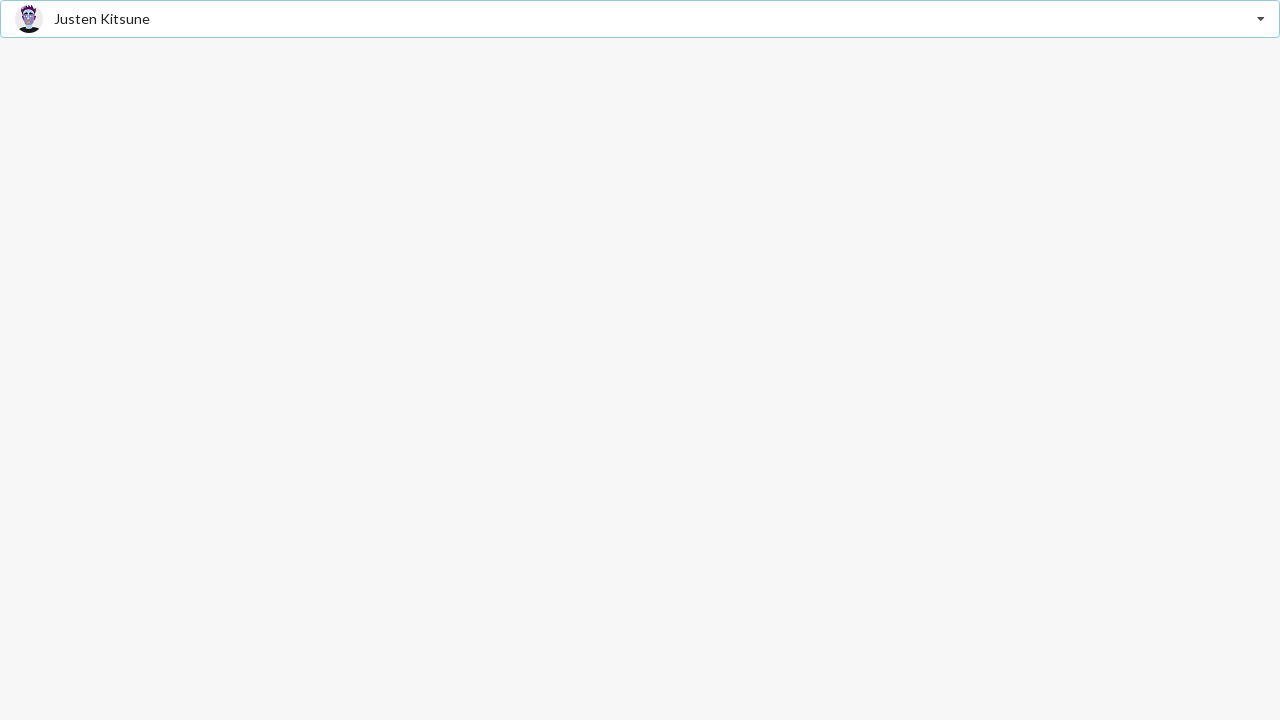

Verified 'Justen Kitsune' appears in selected items
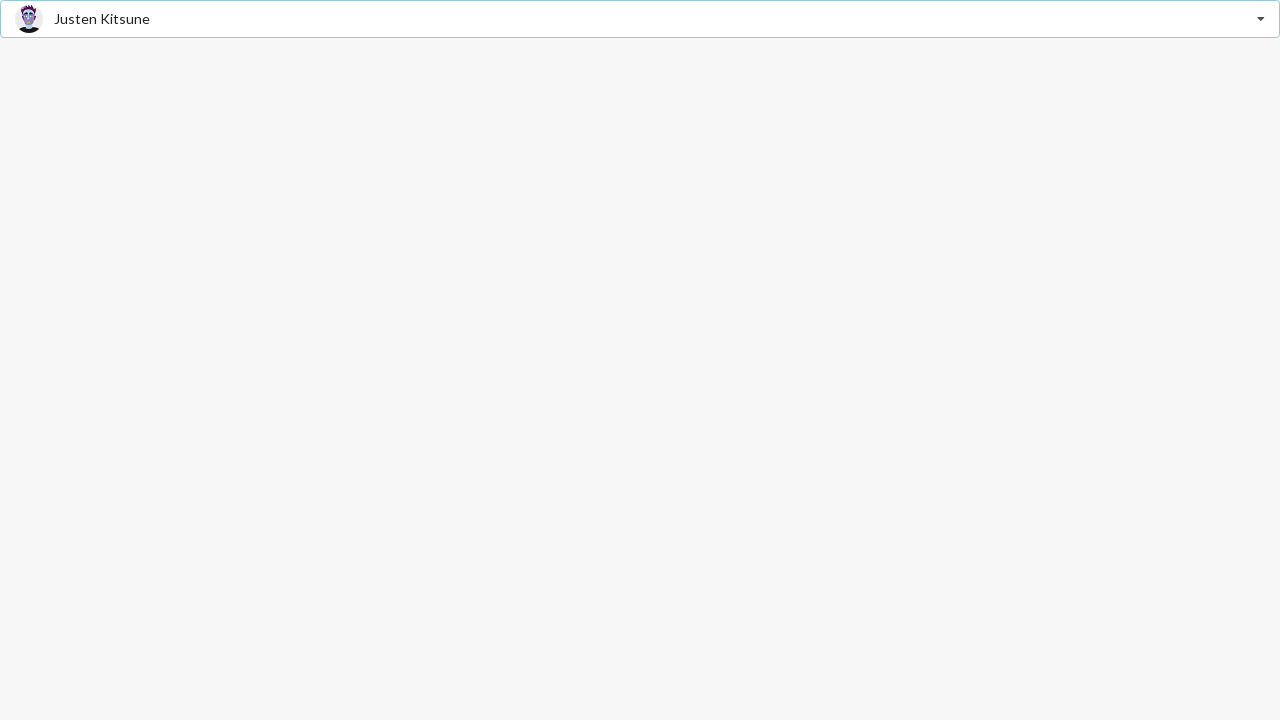

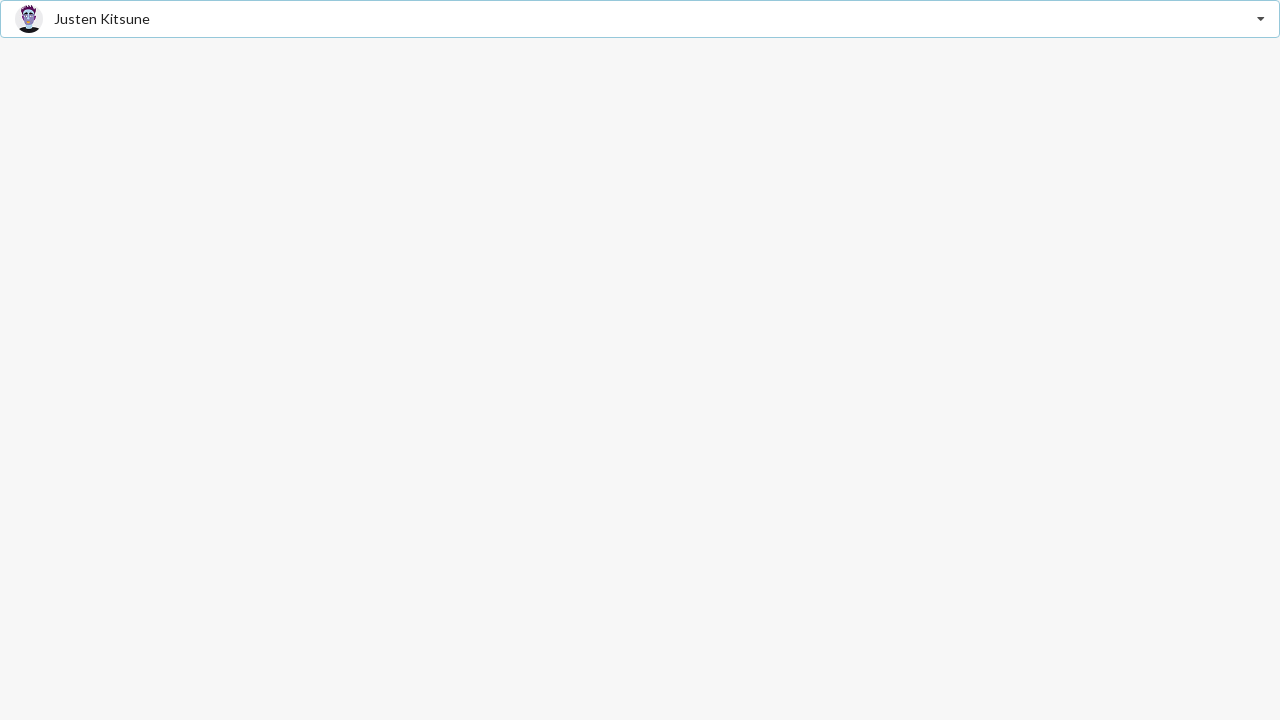